Tests drag and drop action by dragging 'box A' element onto 'box B' element

Starting URL: https://crossbrowsertesting.github.io/drag-and-drop

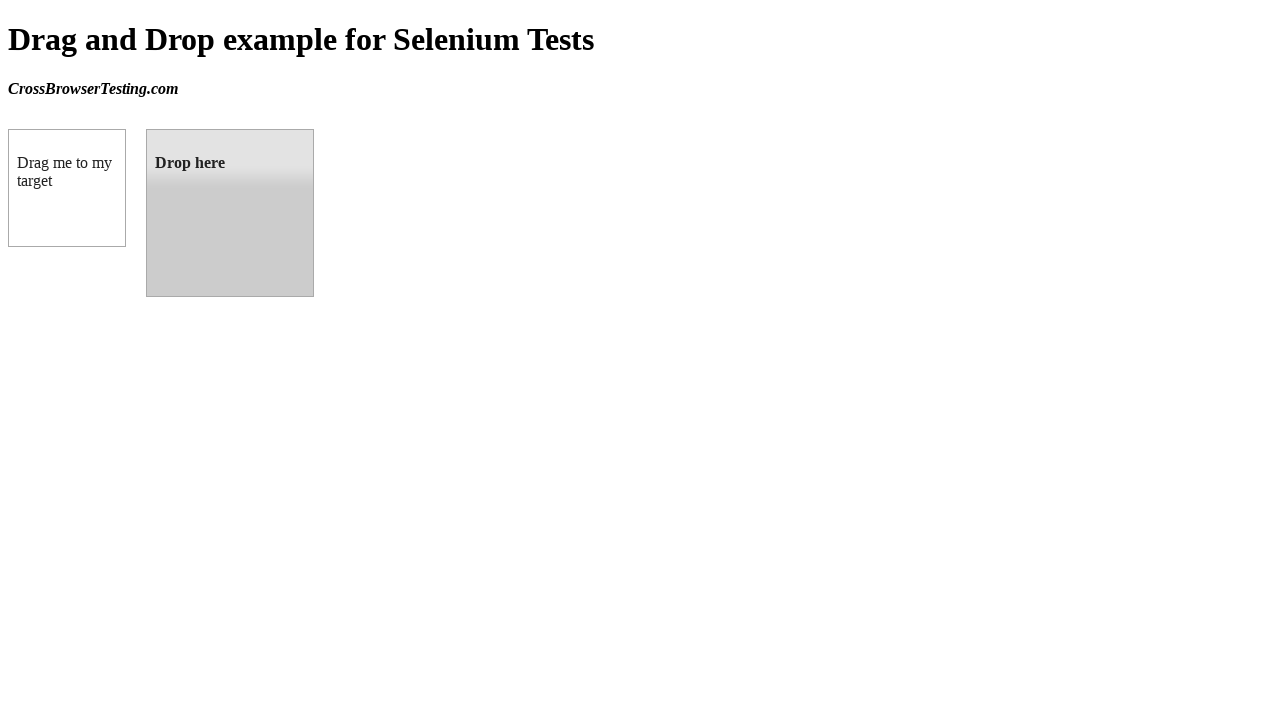

Navigated to drag and drop test page
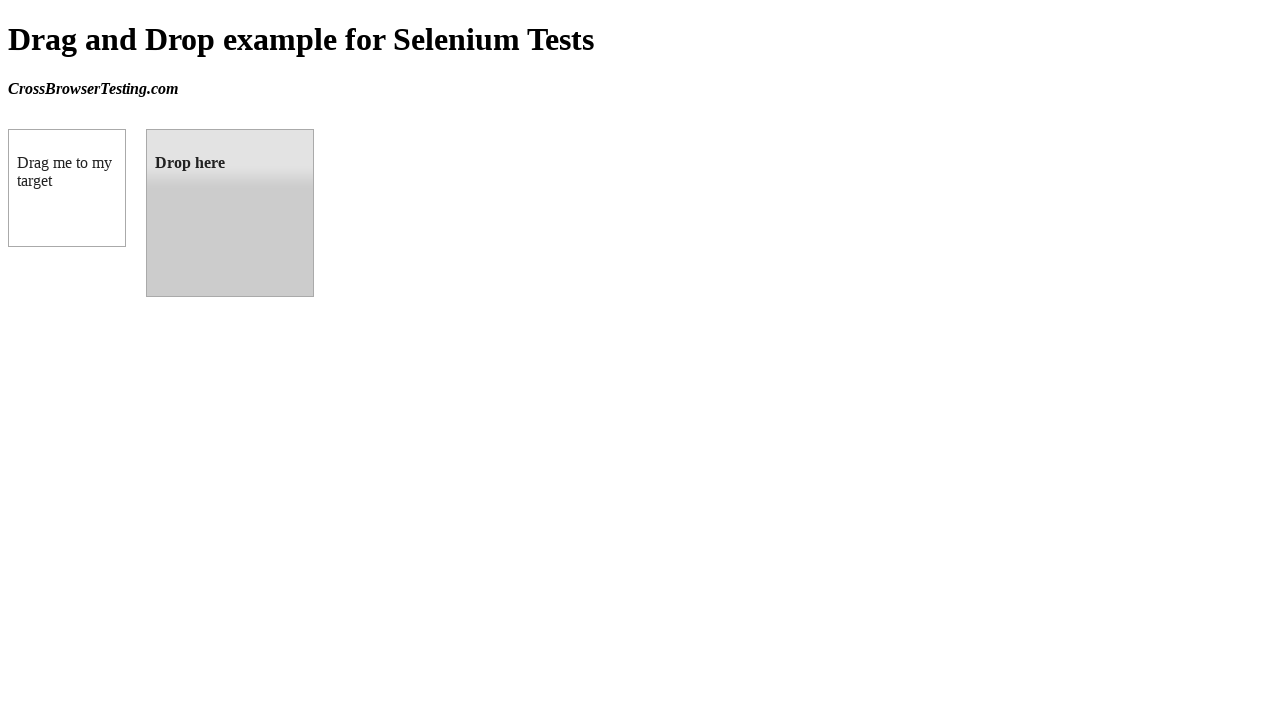

Located box A (draggable element)
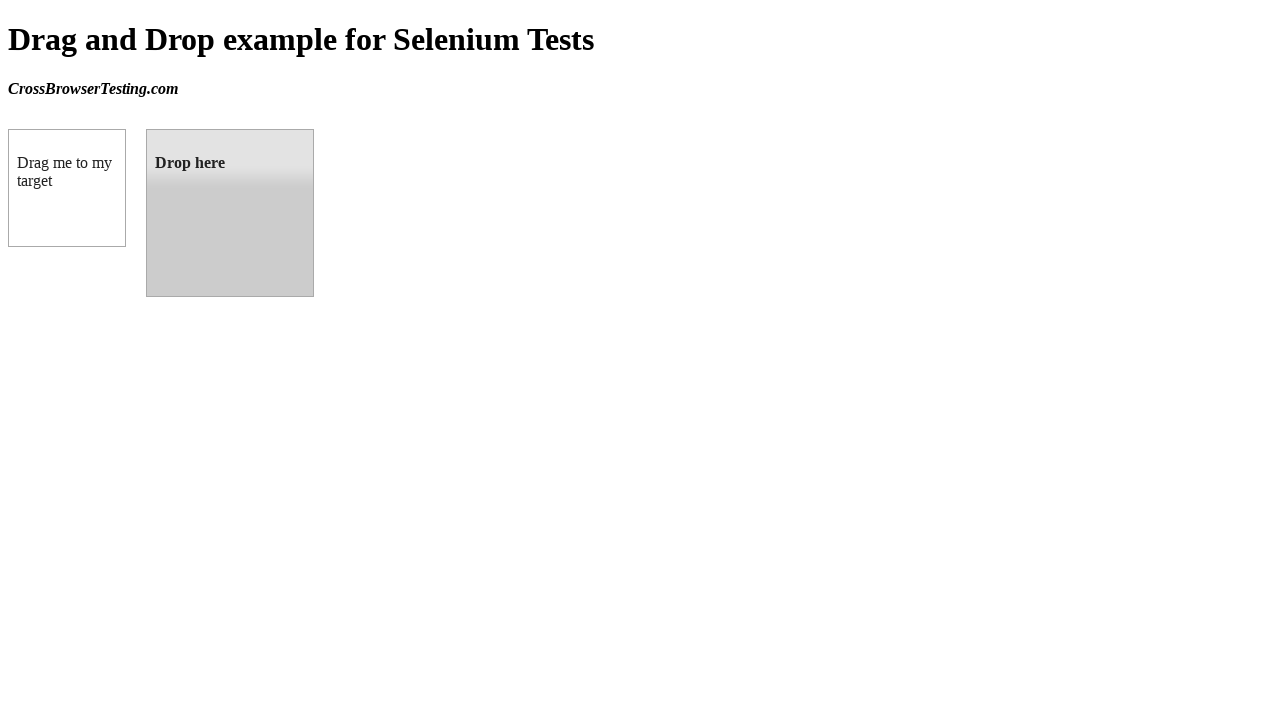

Located box B (droppable element)
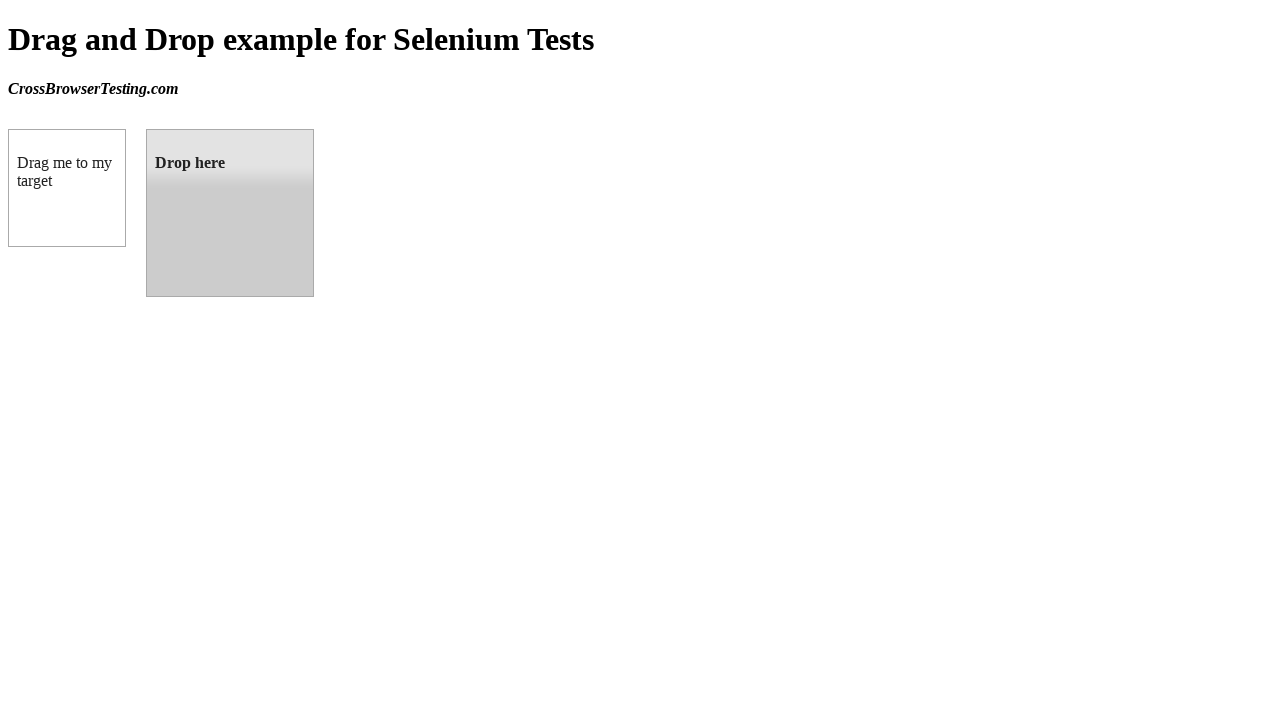

Dragged box A onto box B at (230, 213)
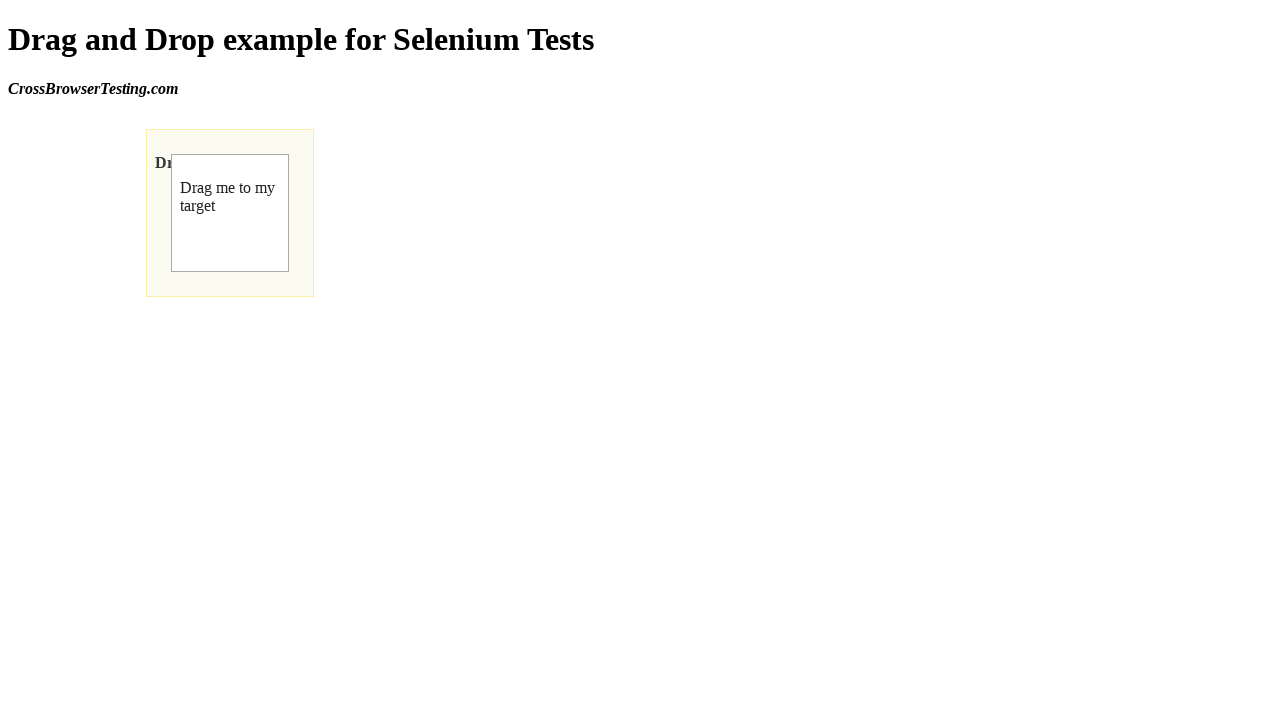

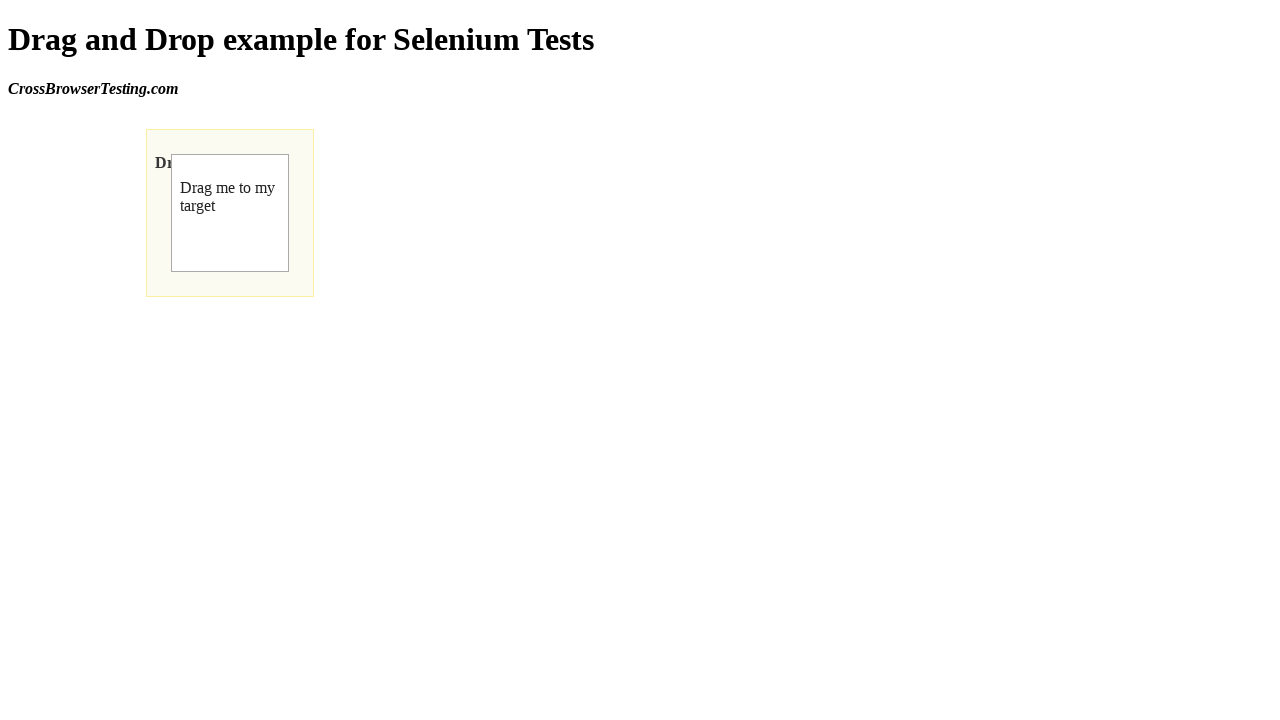